Tests various dropdown functionalities including selecting from standard dropdowns, country selection, and verifying city options based on country selection

Starting URL: https://leafground.com/

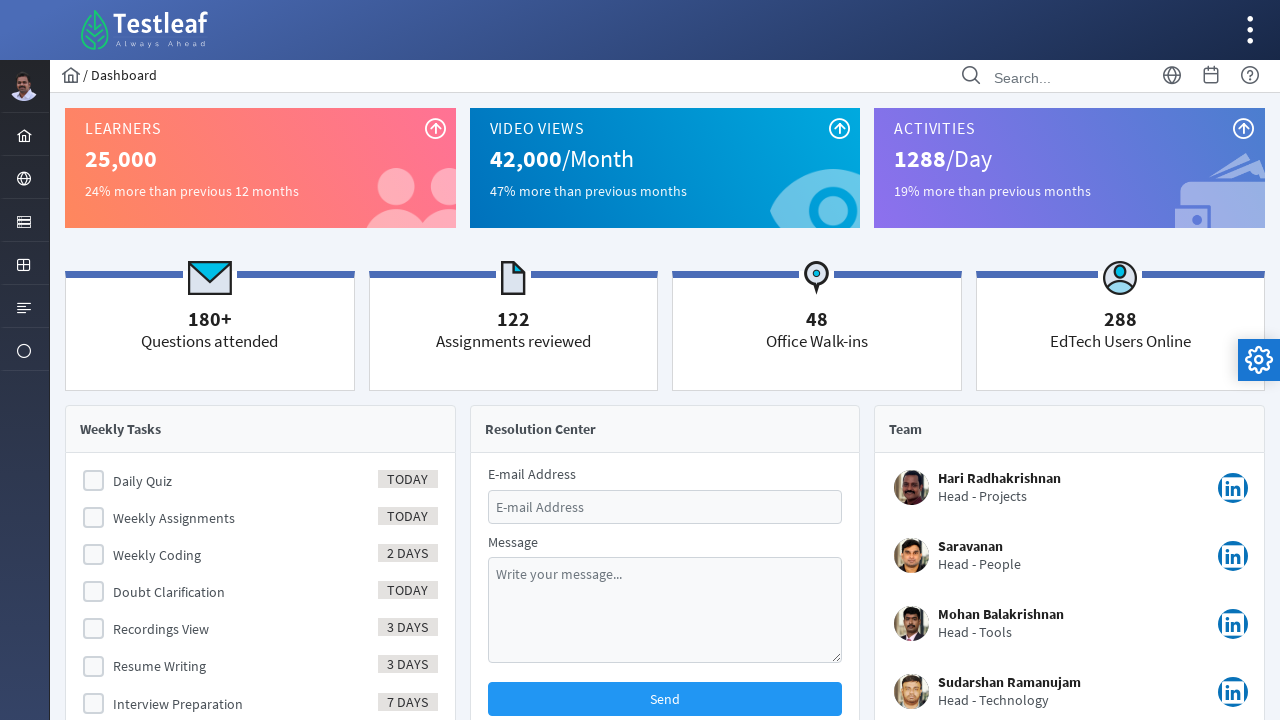

Clicked on Element menu at (24, 220) on xpath=//*[@id='menuform']//ul[@class='layout-menu']//li[@id='menuform:j_idt40']/
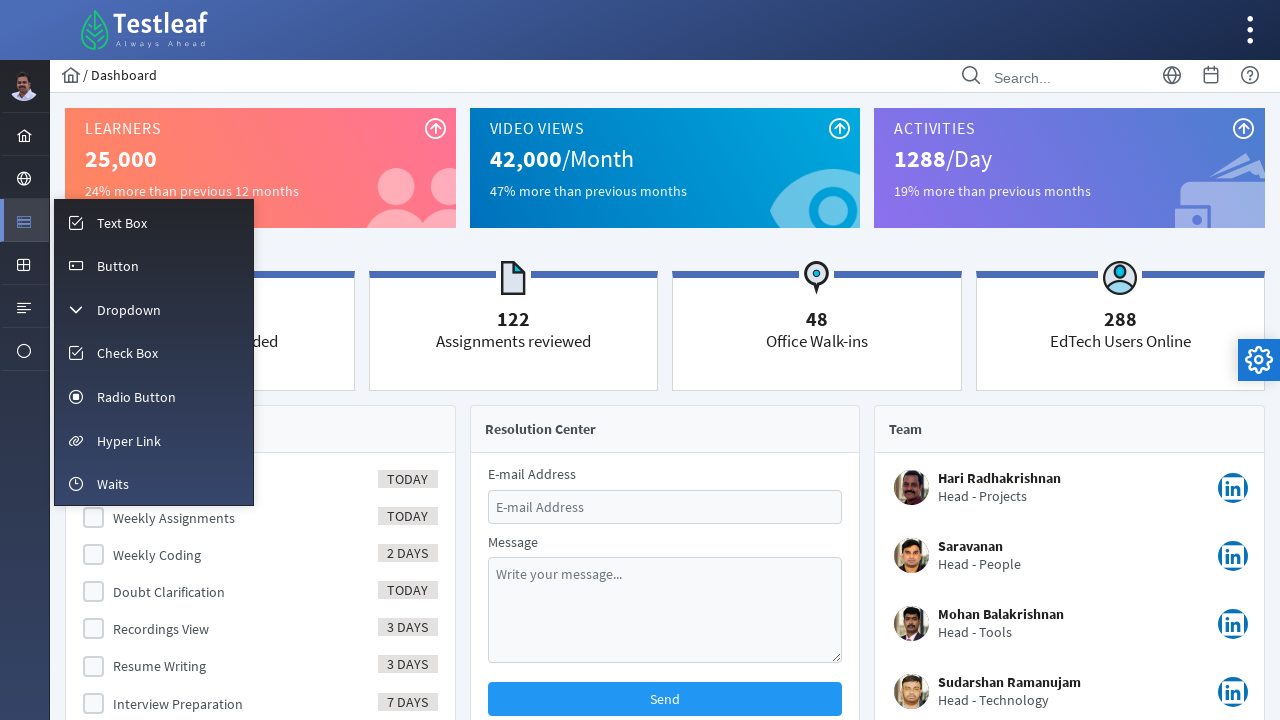

Dropdown menu item is visible
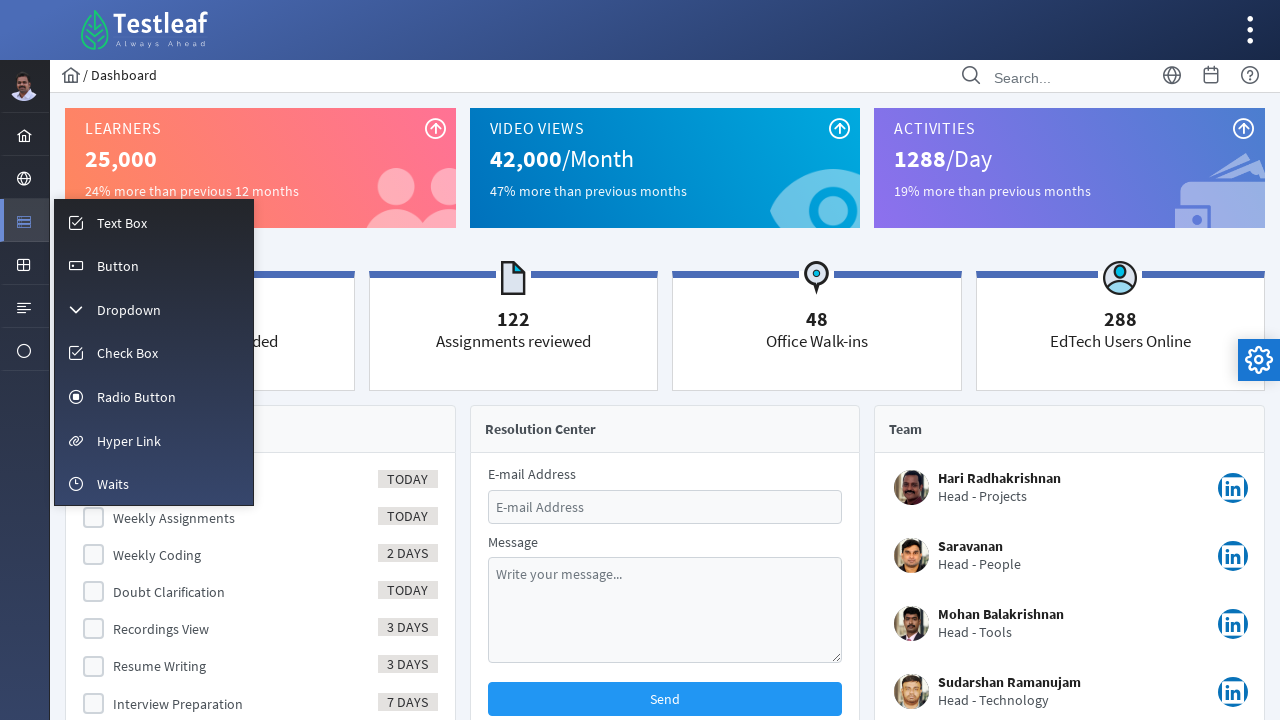

Clicked on Dropdown menu item at (129, 310) on xpath=//*[@id='menuform']//ul[@role='menu']//li[@role='menuitem']//span[contains
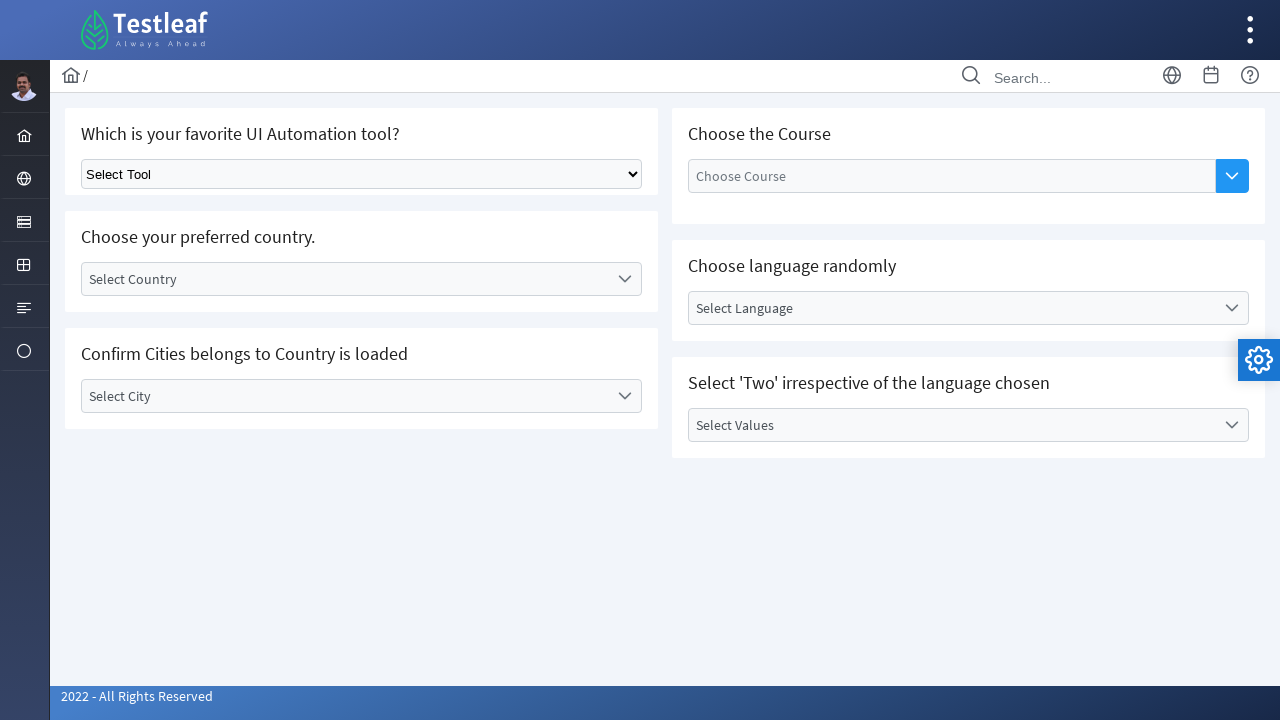

Selected option from UI Automation tool dropdown on //*[@class='card']//h5[text()='Which is your favorite UI Automation tool?']//fol
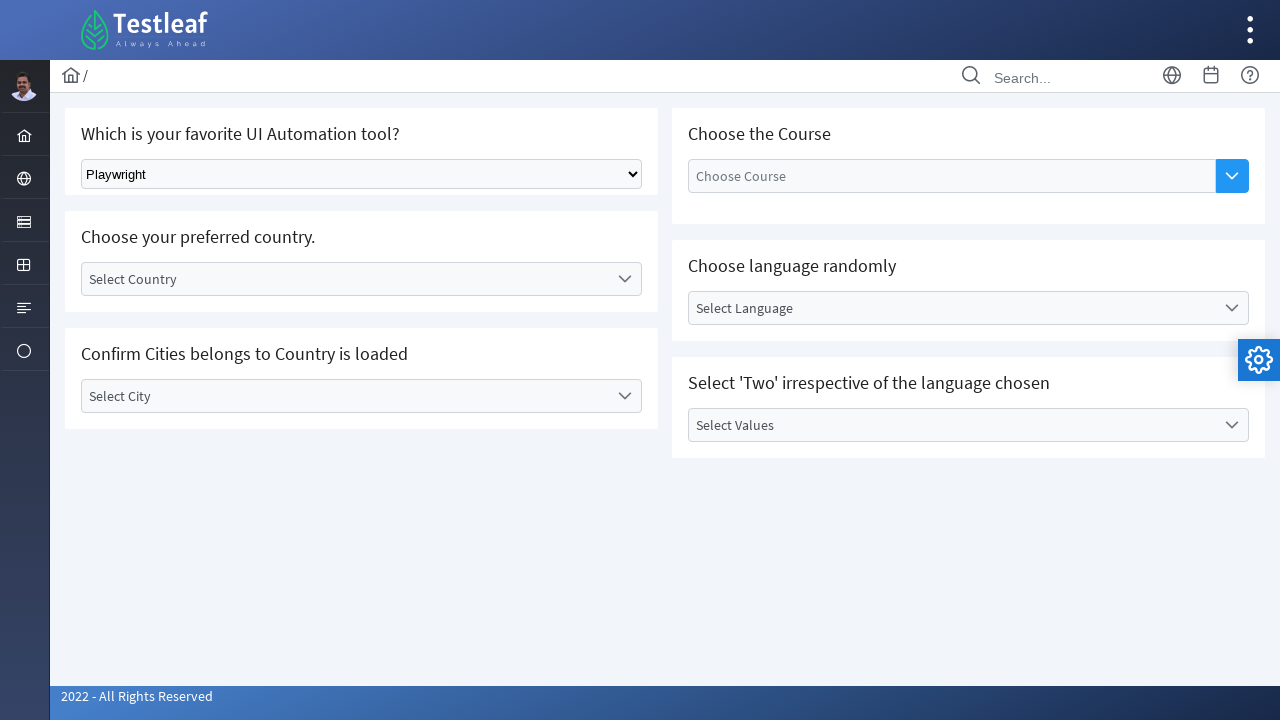

Clicked on country dropdown at (362, 279) on xpath=//*[@class='card']//h5[text()='Choose your preferred country.']//following
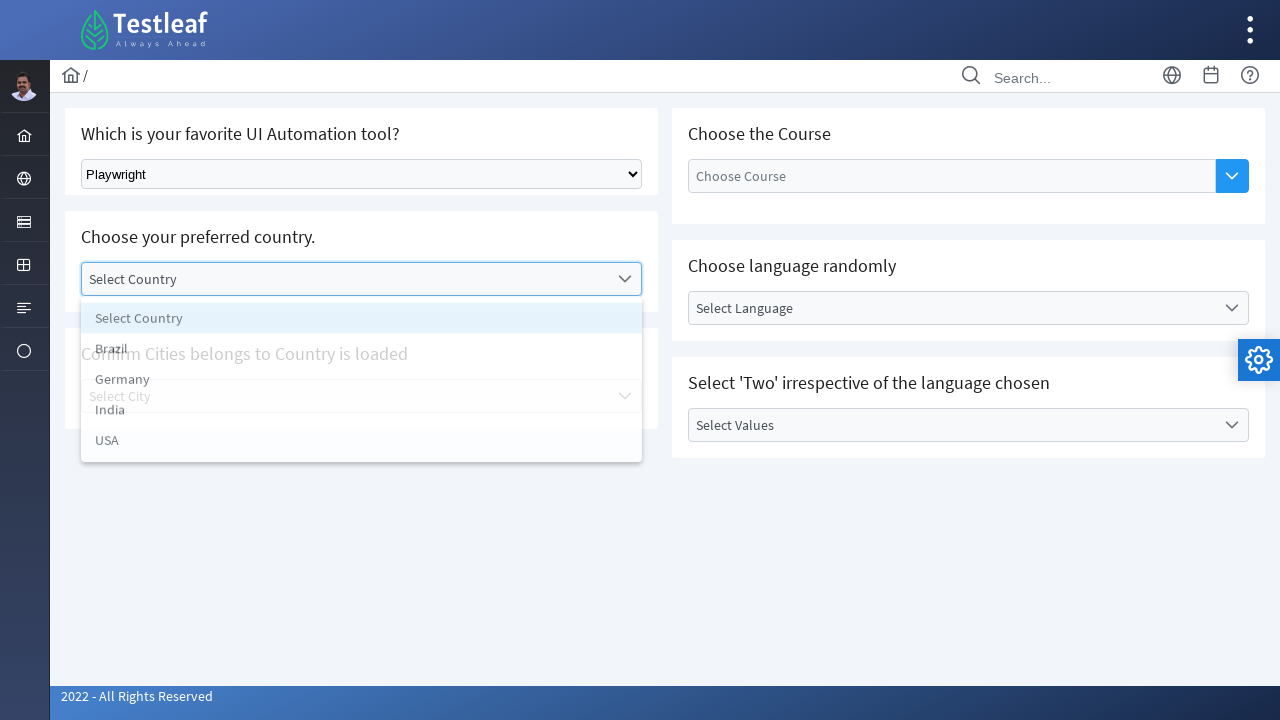

Selected India from country options at (362, 415) on xpath=//*[@class='card']//h5[text()='Choose your preferred country.']//following
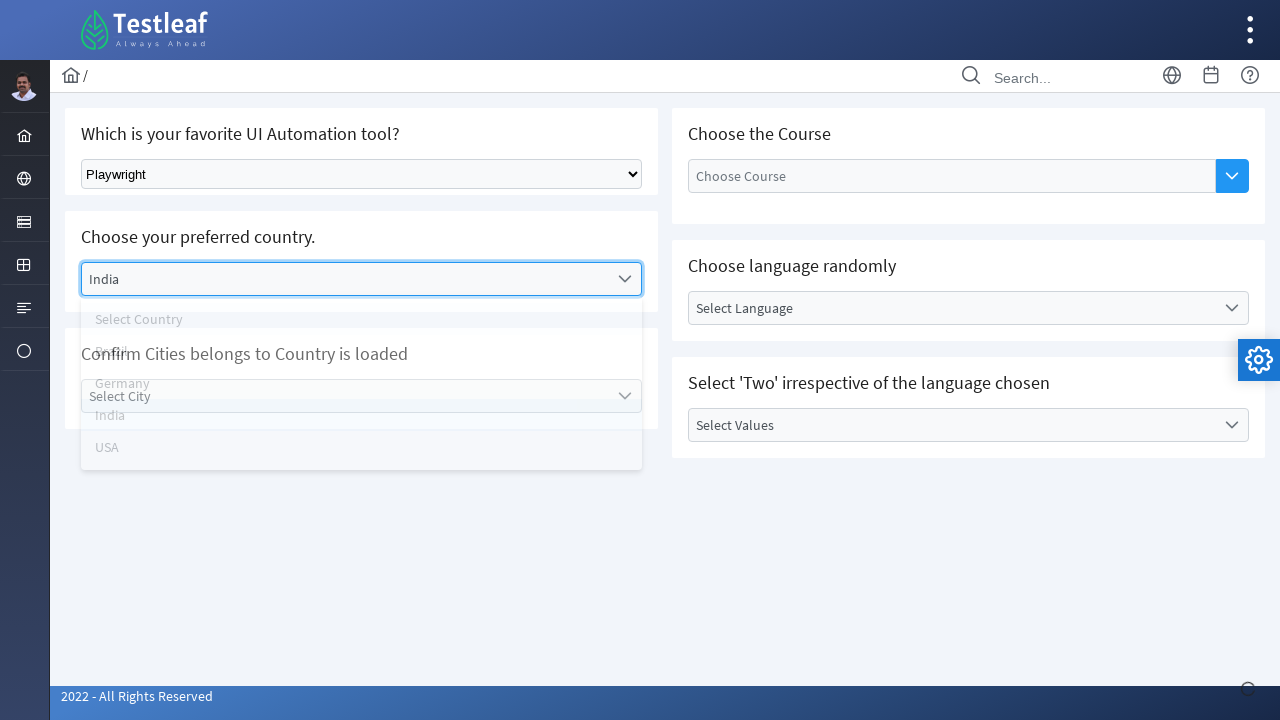

City dropdown is visible and ready
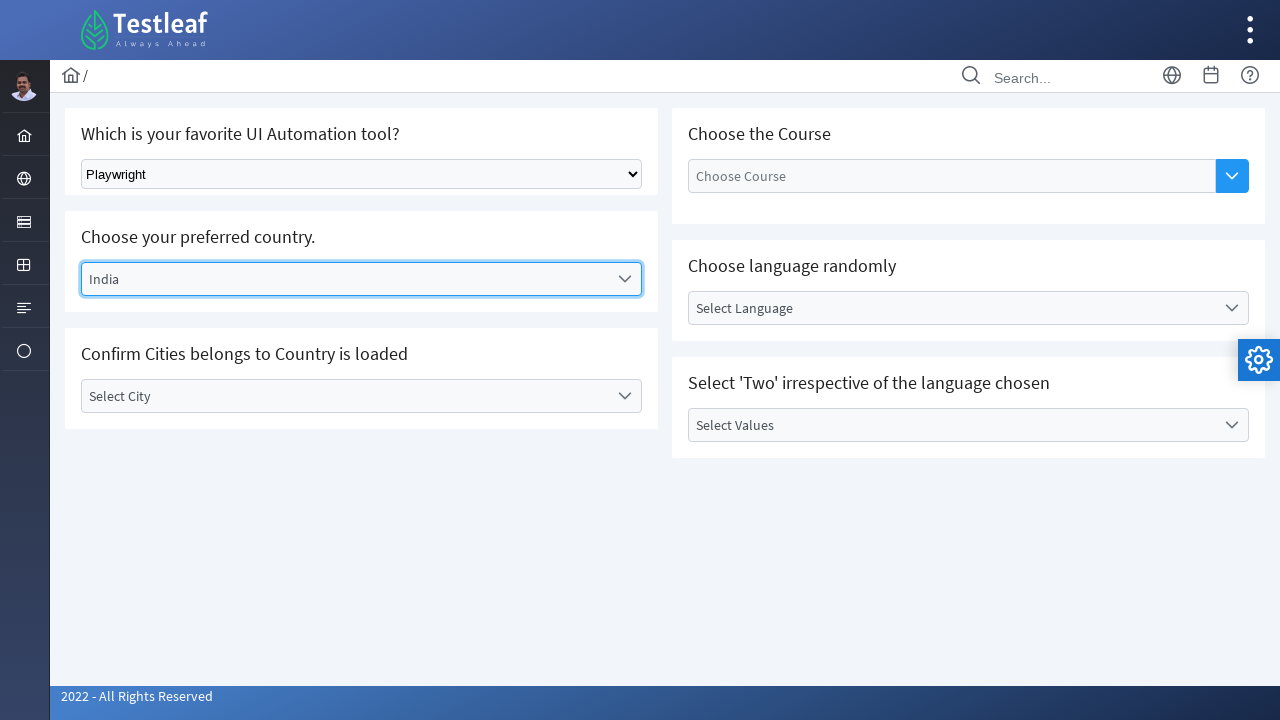

Clicked on city dropdown at (362, 396) on xpath=//*[@class='card']//h5[text()='Confirm Cities belongs to Country is loaded
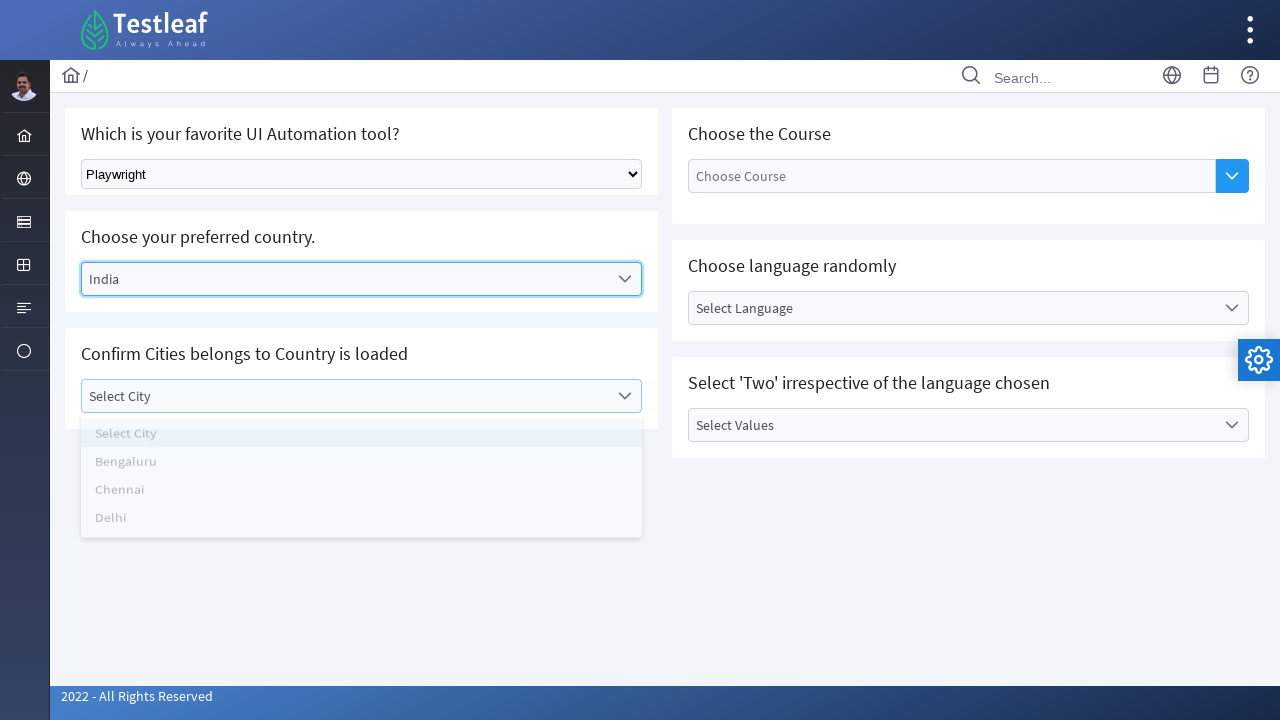

City options are displayed in the dropdown panel
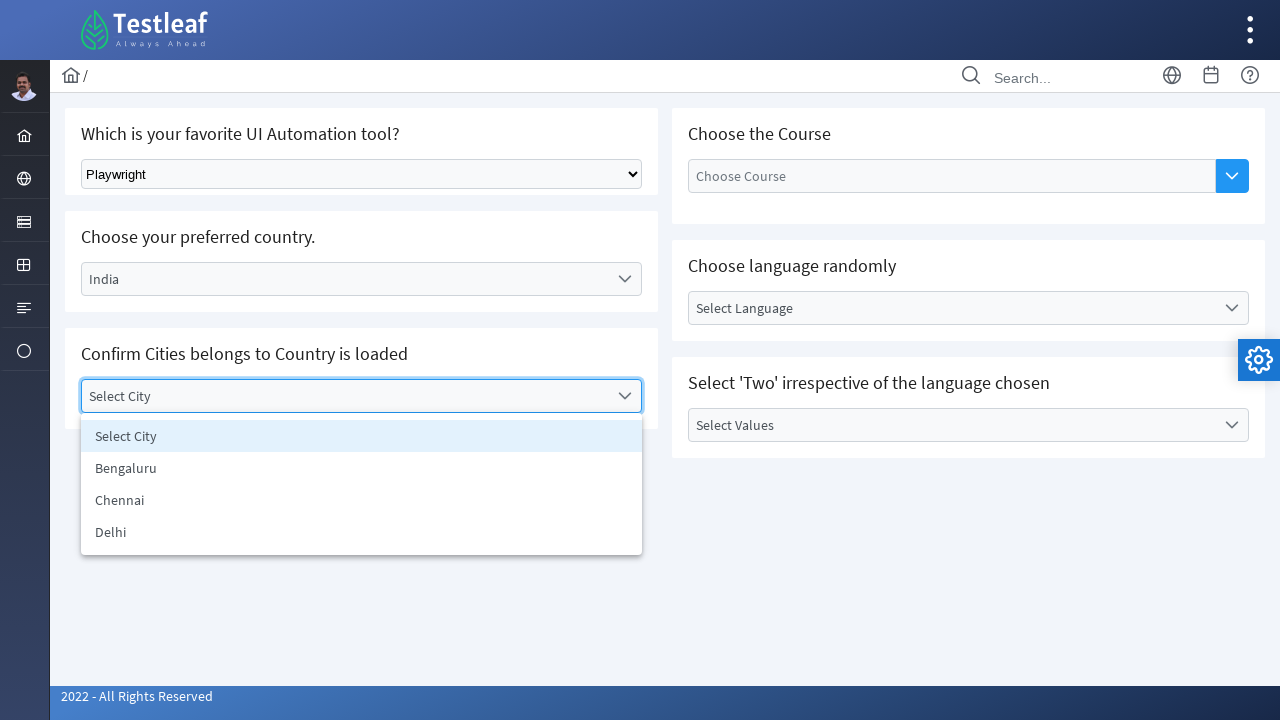

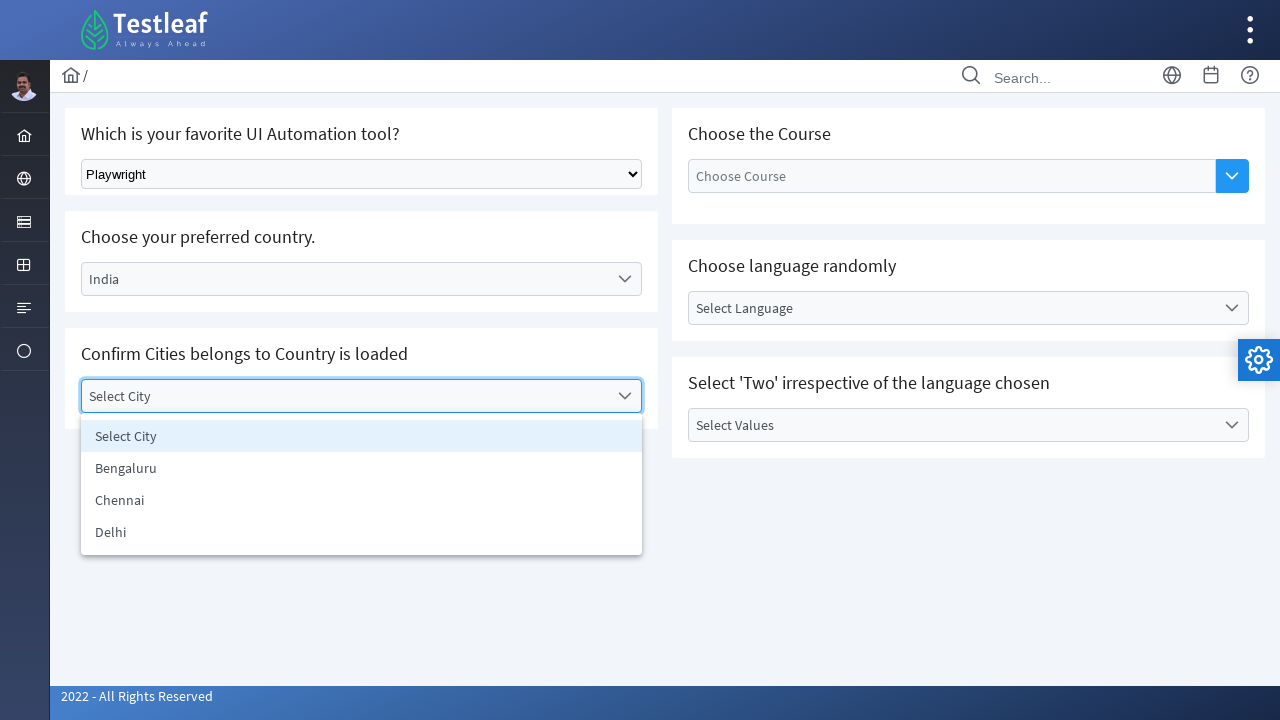